Tests that clicking Clear completed removes completed items from the list

Starting URL: https://demo.playwright.dev/todomvc

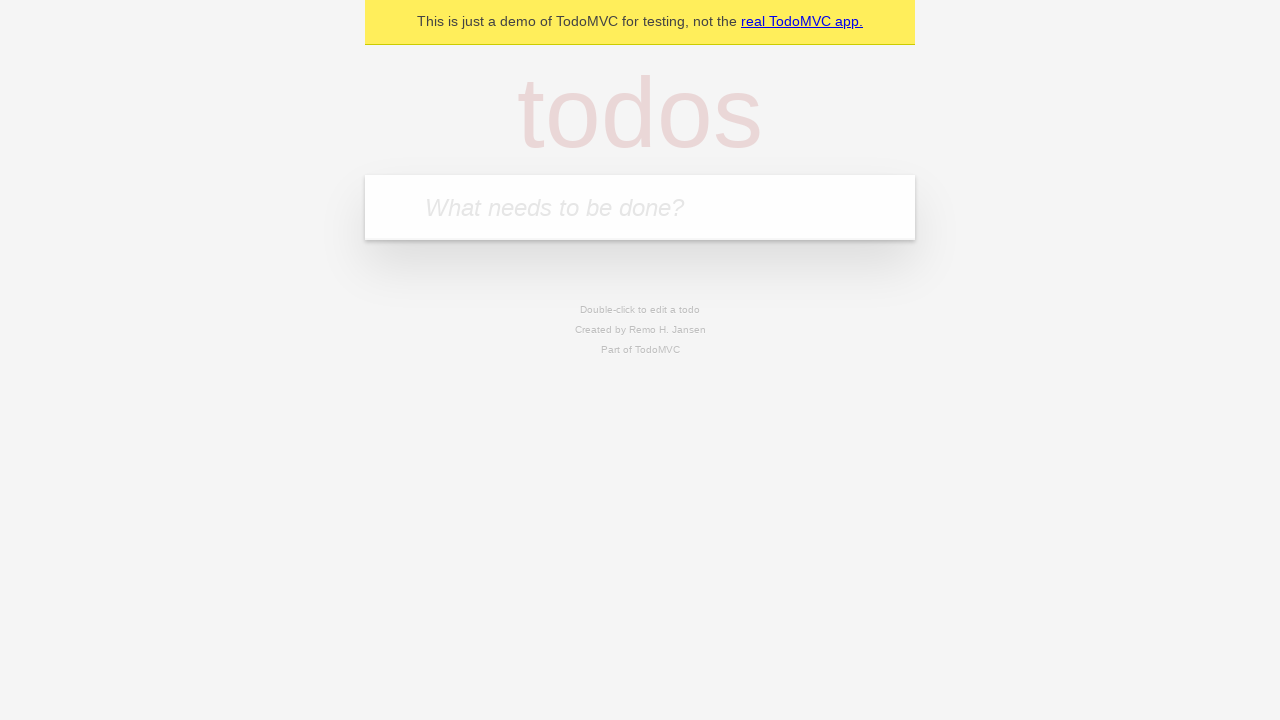

Filled todo input with 'buy some cheese' on internal:attr=[placeholder="What needs to be done?"i]
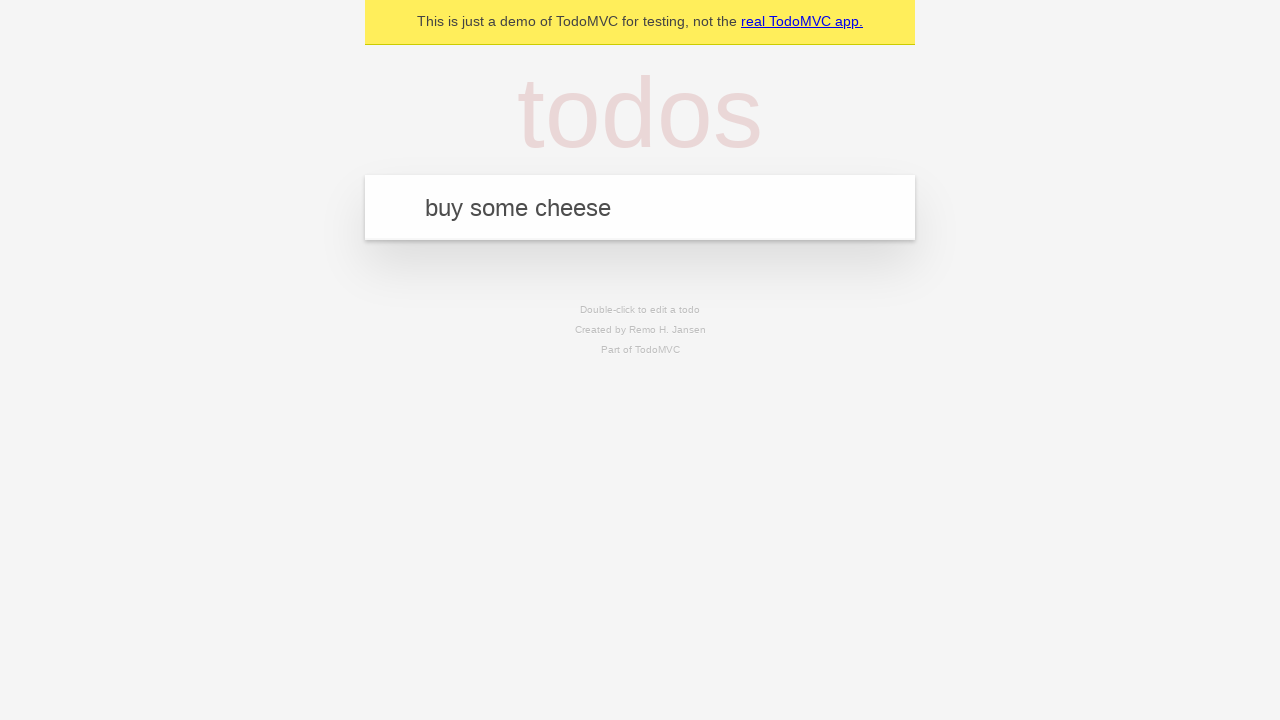

Pressed Enter to add todo 'buy some cheese' on internal:attr=[placeholder="What needs to be done?"i]
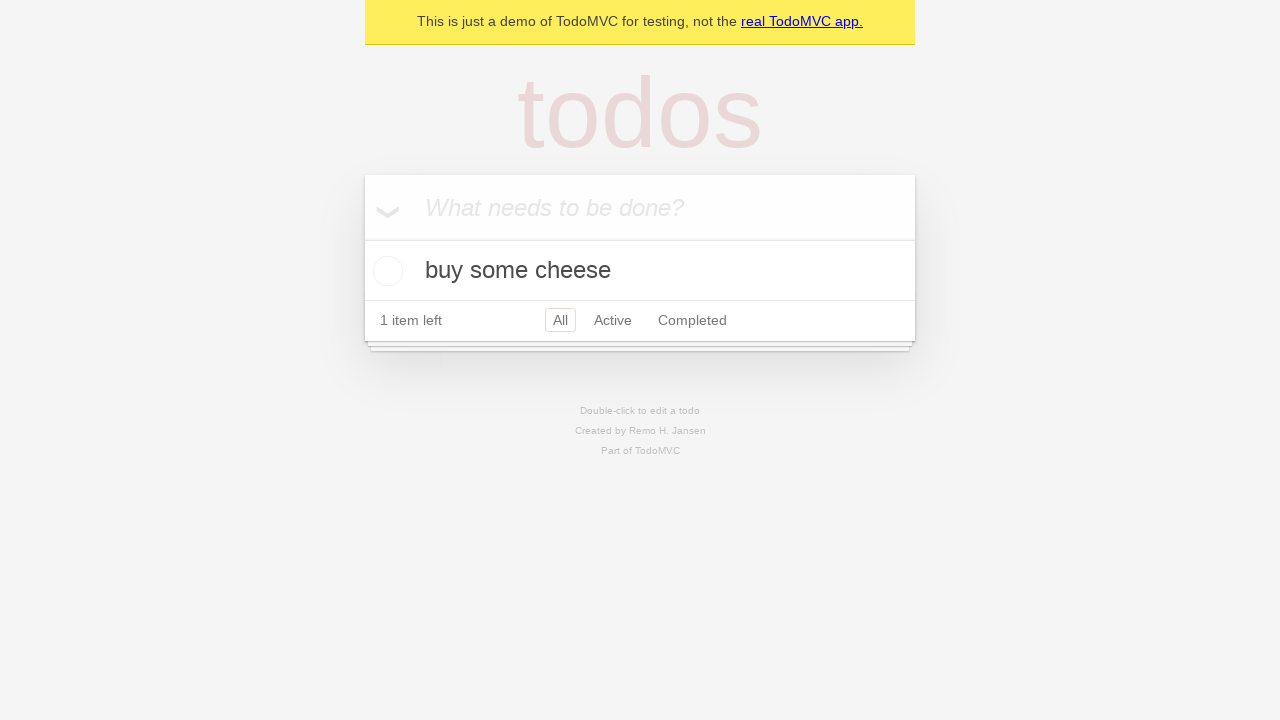

Filled todo input with 'feed the cat' on internal:attr=[placeholder="What needs to be done?"i]
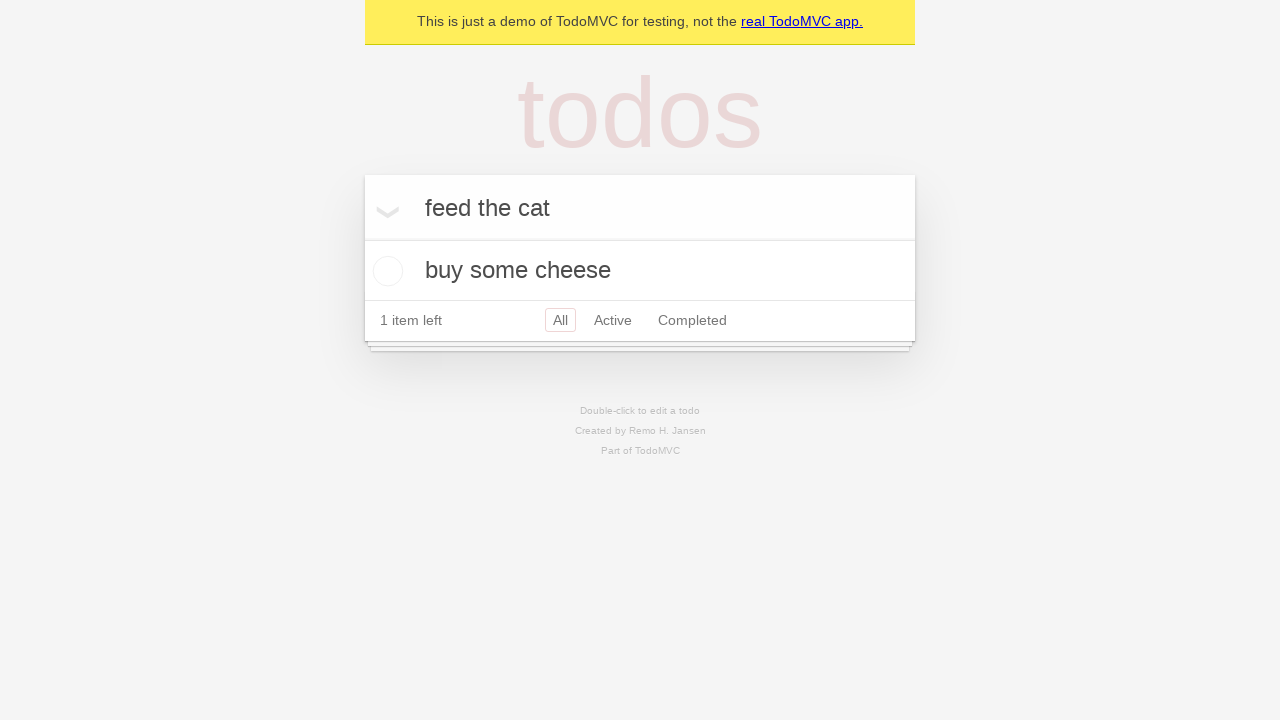

Pressed Enter to add todo 'feed the cat' on internal:attr=[placeholder="What needs to be done?"i]
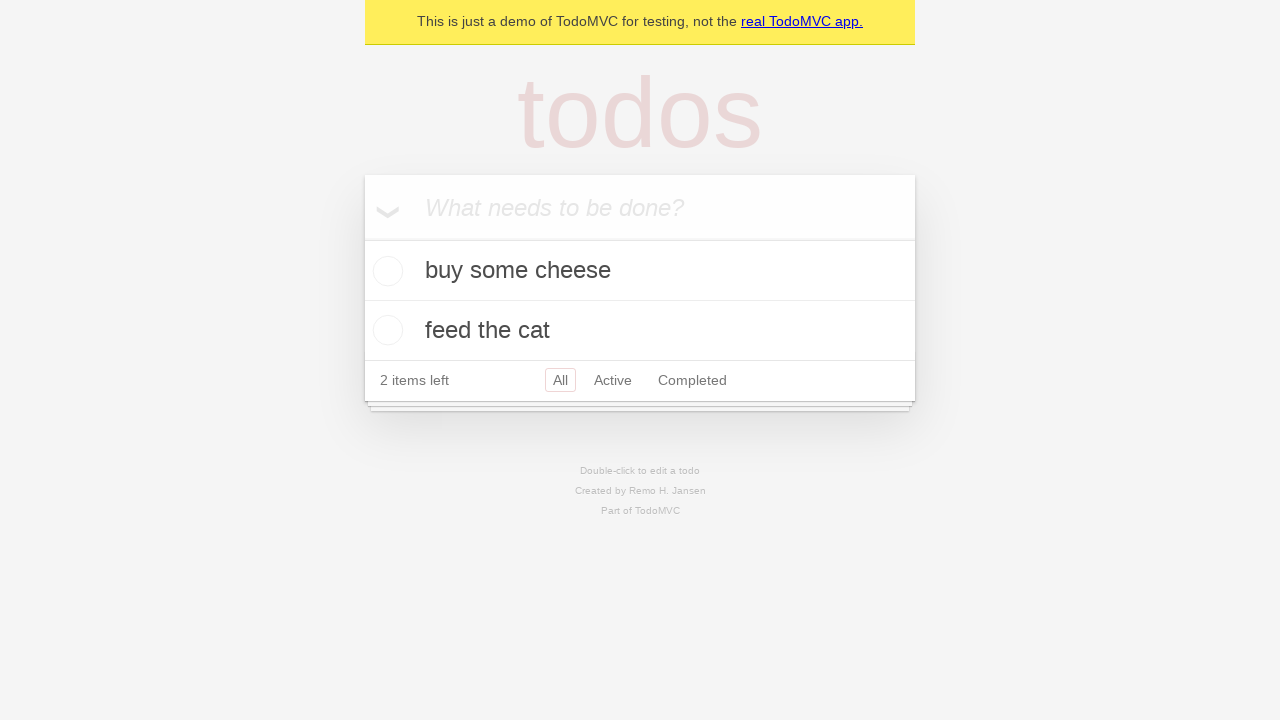

Filled todo input with 'book a doctors appointment' on internal:attr=[placeholder="What needs to be done?"i]
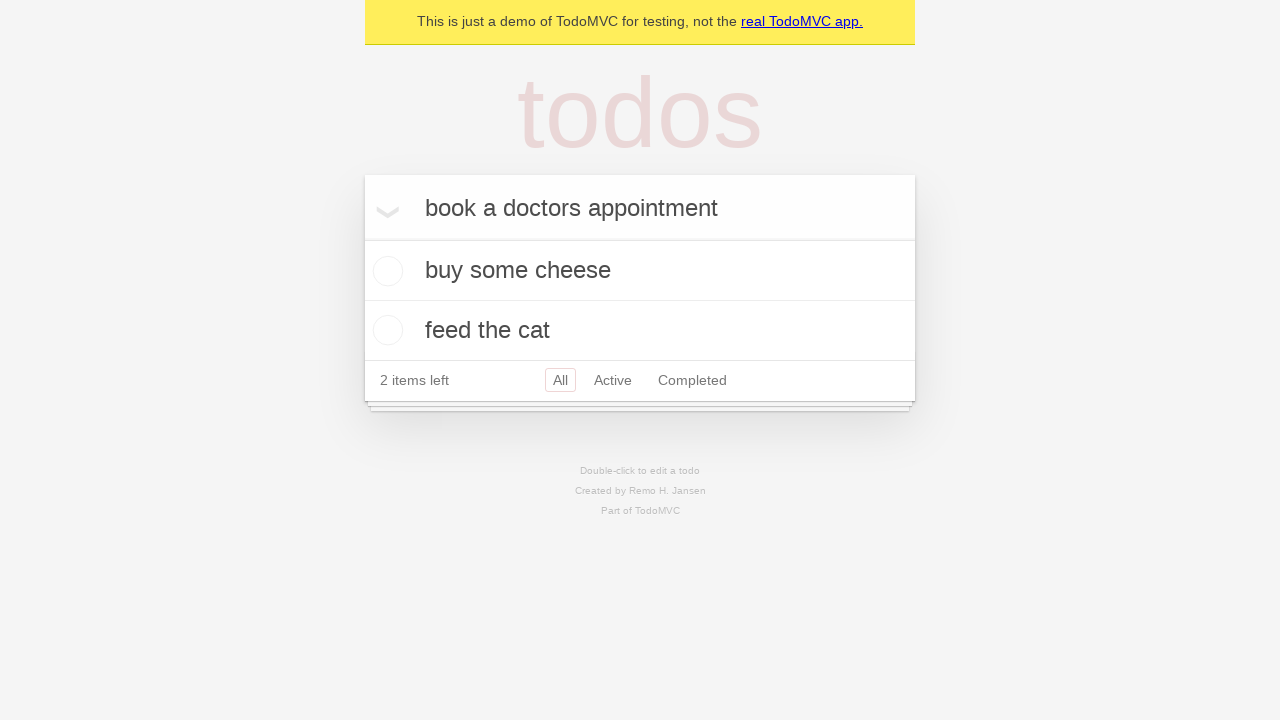

Pressed Enter to add todo 'book a doctors appointment' on internal:attr=[placeholder="What needs to be done?"i]
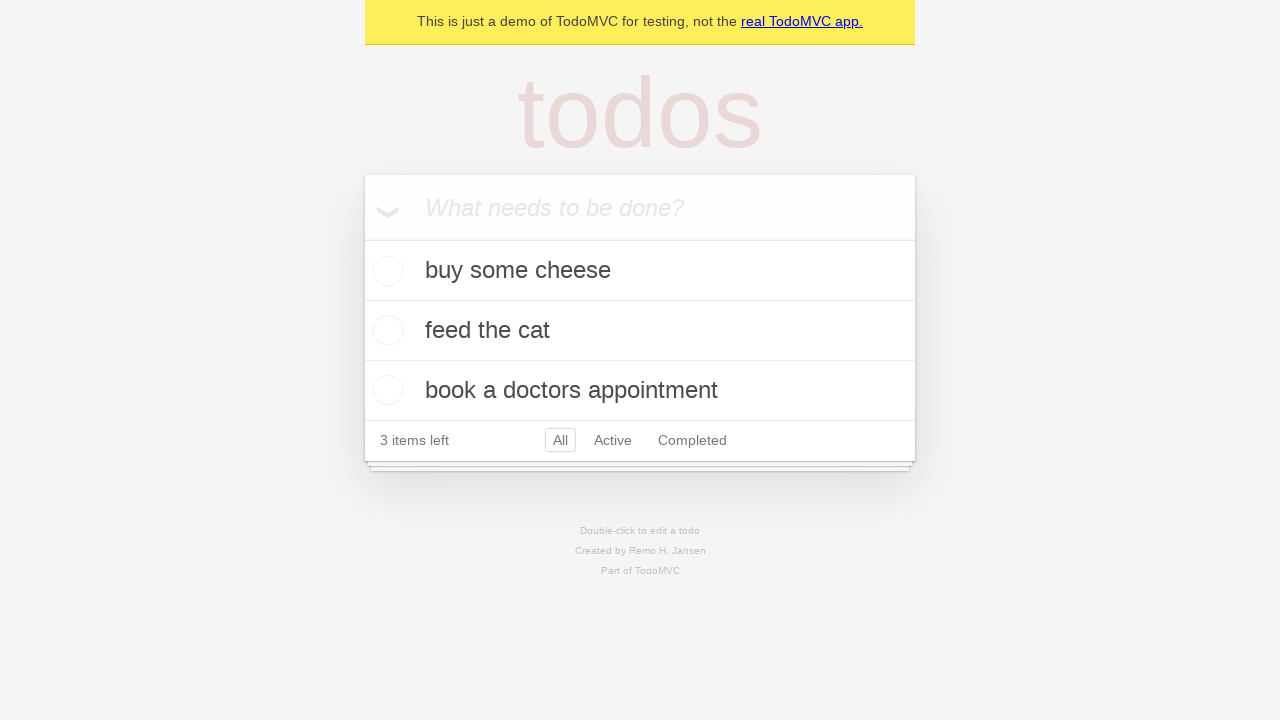

Waited for all 3 todo items to appear
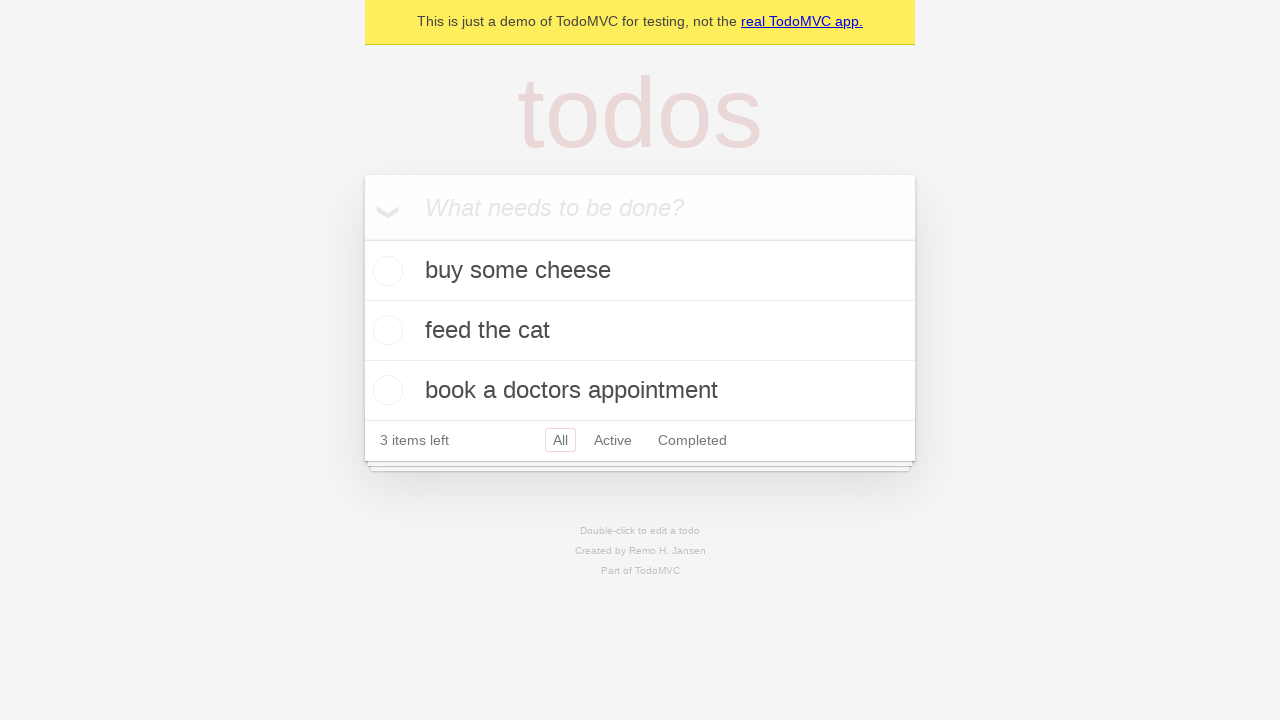

Marked second todo item as completed at (385, 330) on internal:testid=[data-testid="todo-item"s] >> nth=1 >> internal:role=checkbox
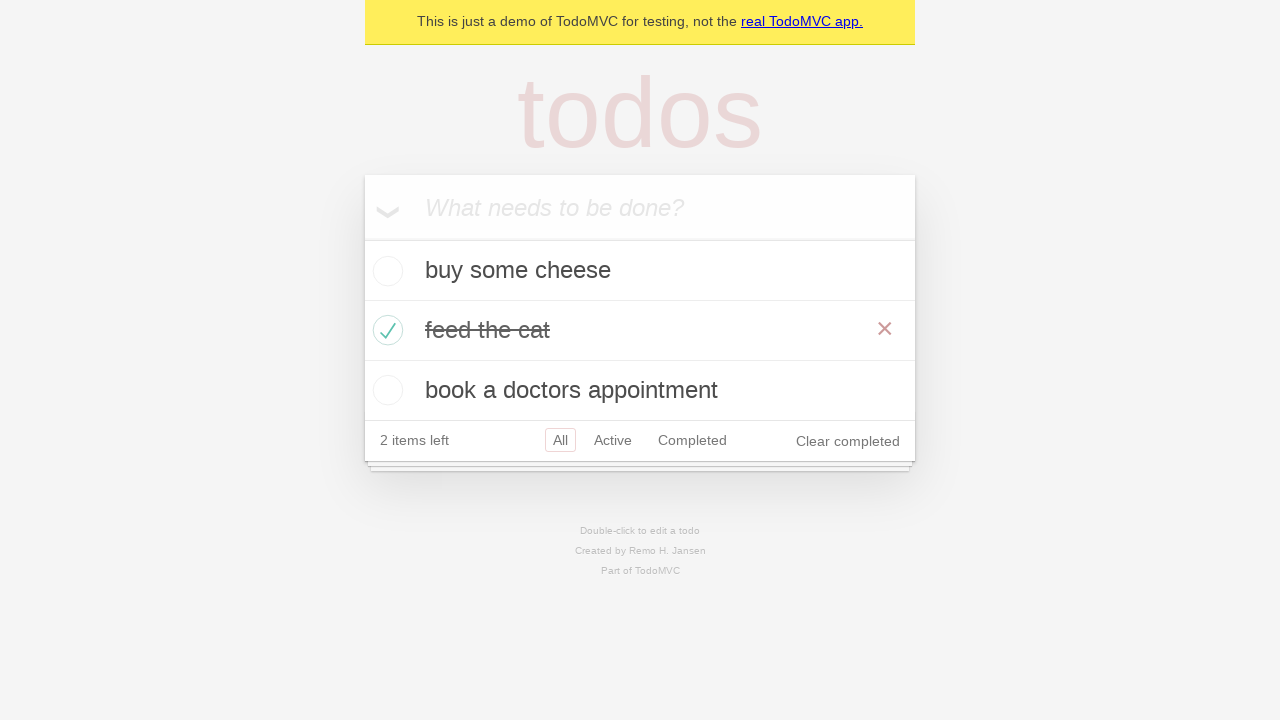

Clicked 'Clear completed' button to remove completed items at (848, 441) on internal:role=button[name="Clear completed"i]
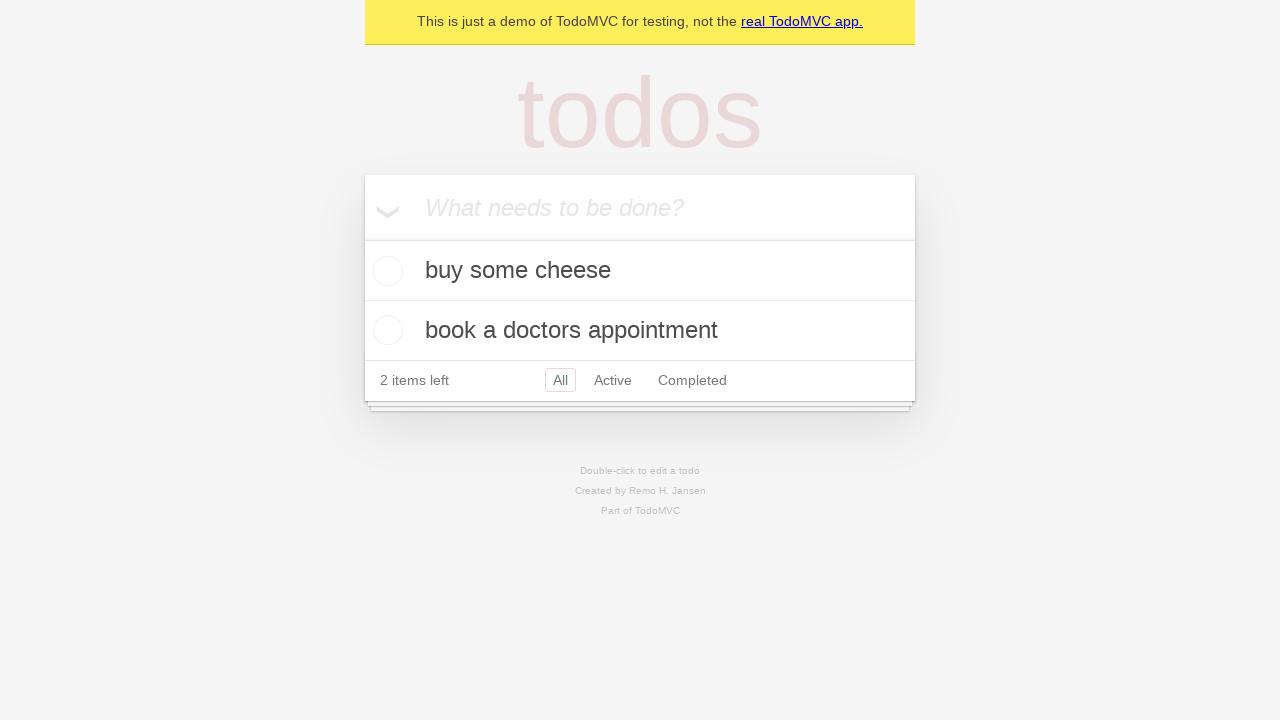

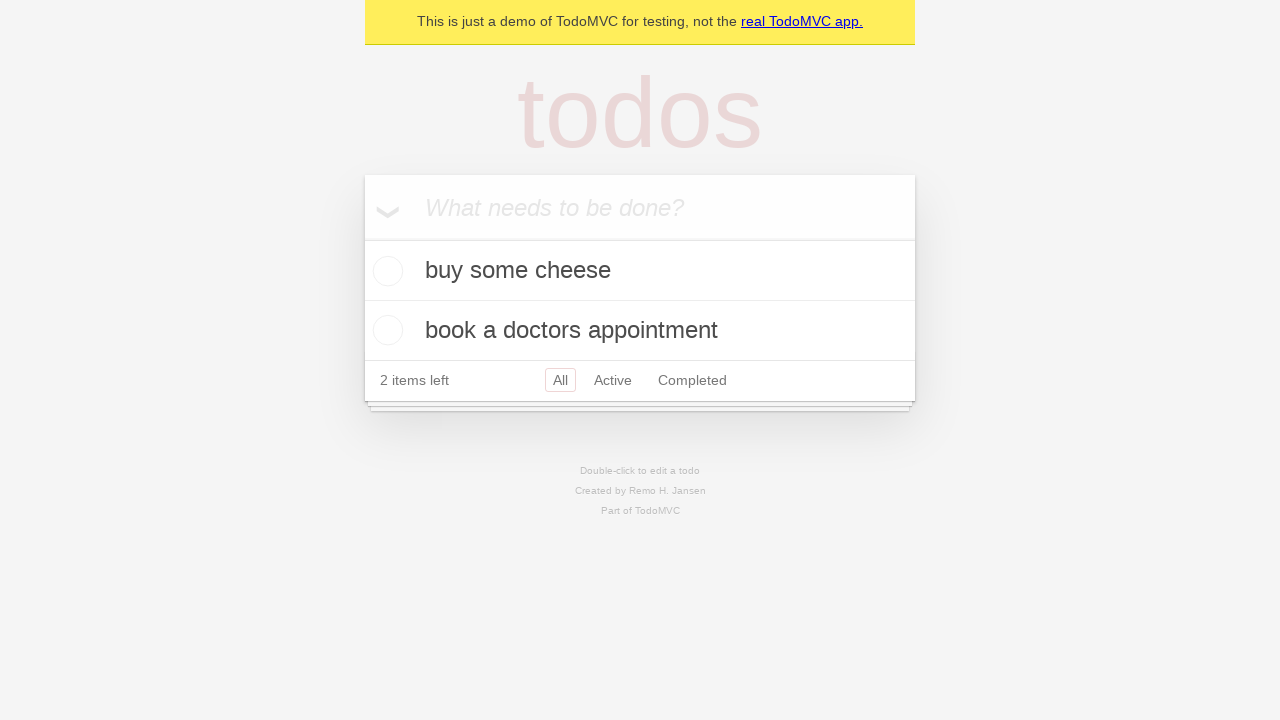